Tests the meal management functionality including form validation (numeric fields), adding a new meal, editing meal details, and deleting a meal from the global meals list.

Starting URL: https://fitnessapplication.github.io/

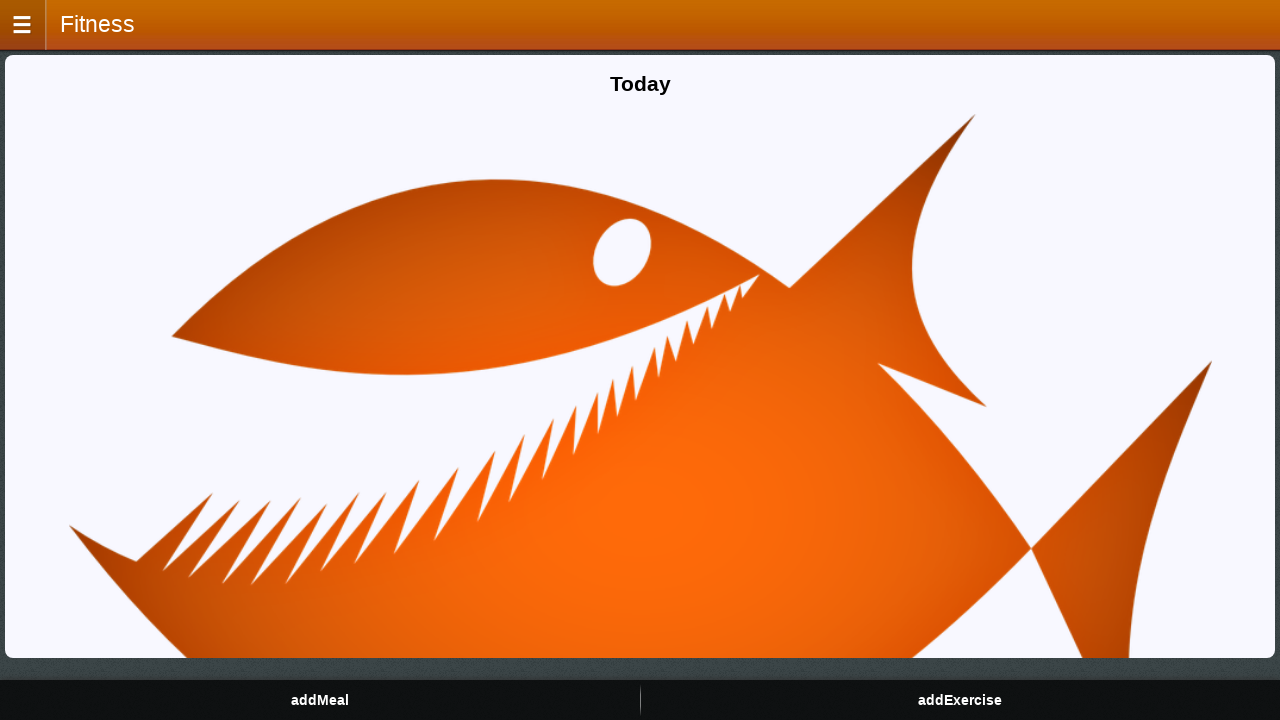

Clicked sidebar trigger to open navigation menu at (24, 25) on #sidebar_trigger
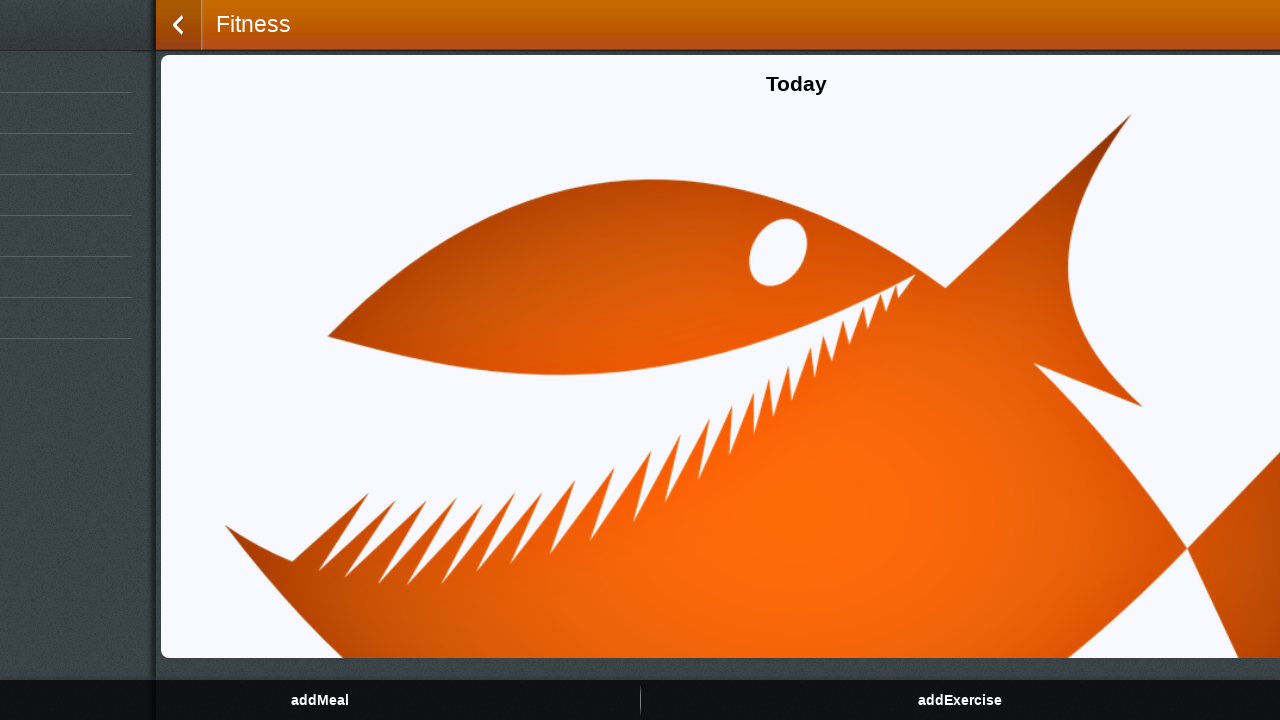

Clicked meals page menu item to navigate to meals section at (391, 112) on #mealsPageMenu
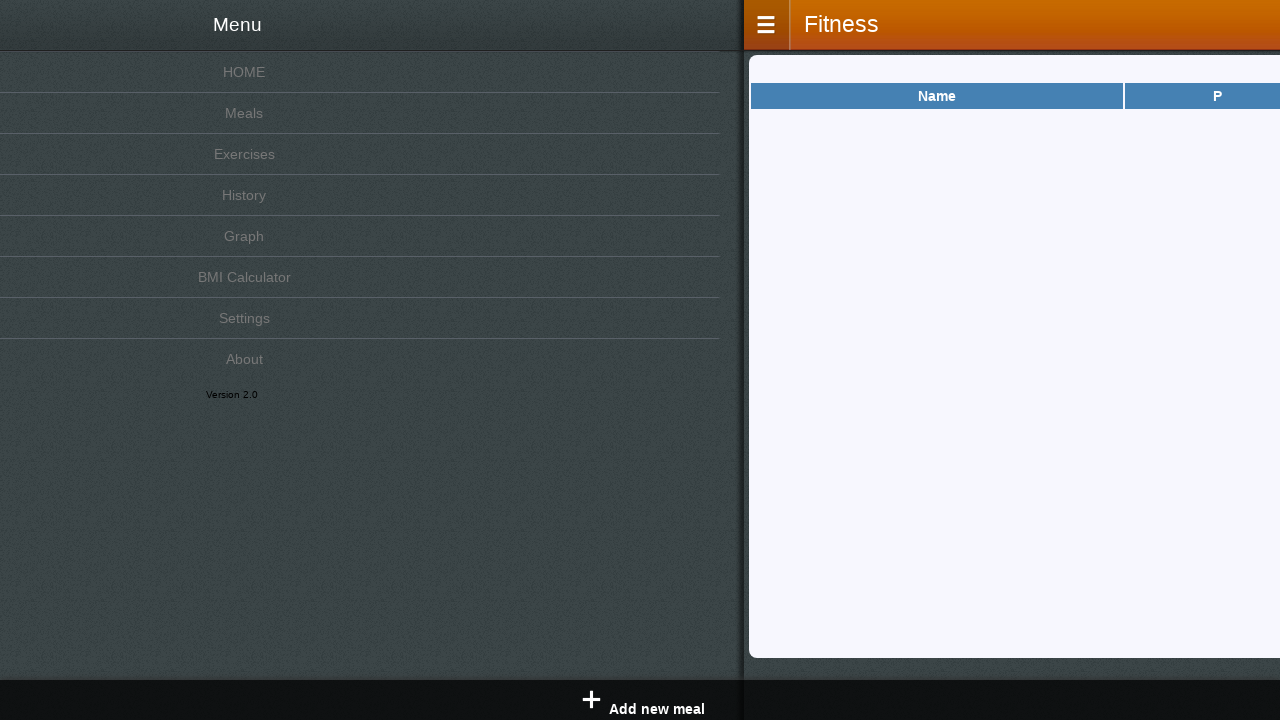

Clicked 'Add New Meal' button to open meal creation form at (640, 700) on #addNewMealButton
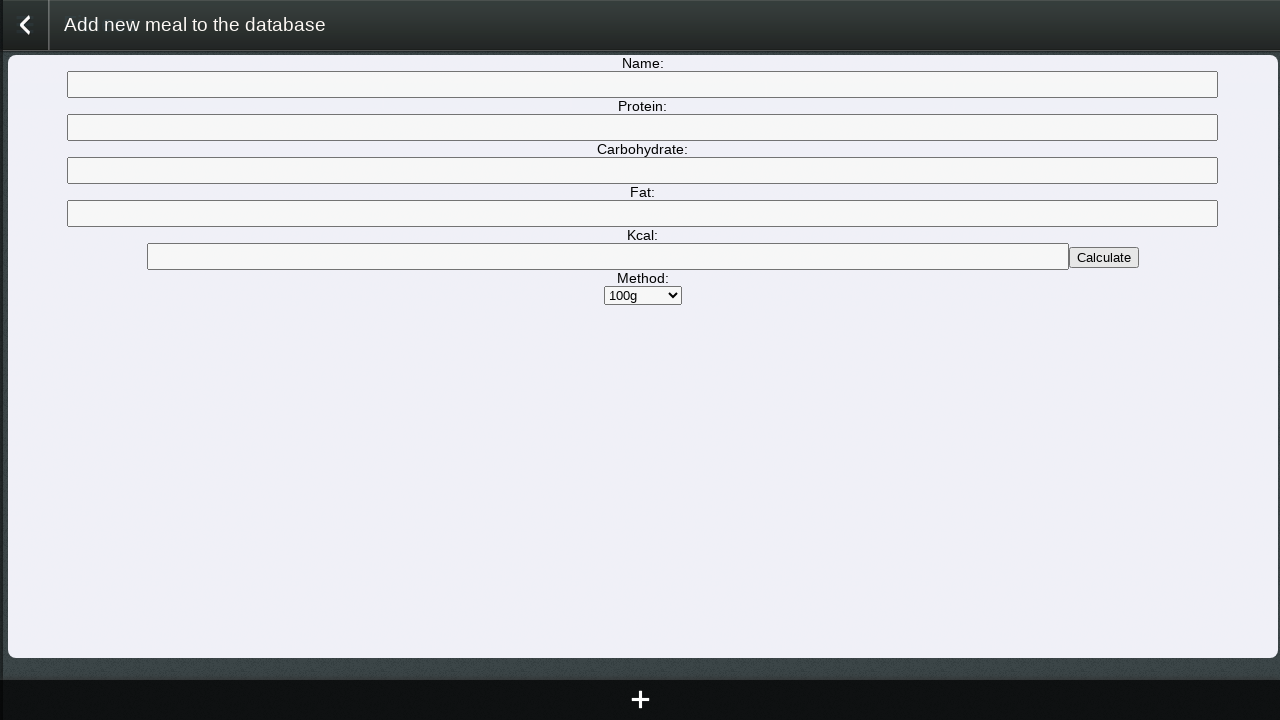

Filled meal name field with 'globalMeal' on #addNewMealToGlobalForm > input[name='nameM']
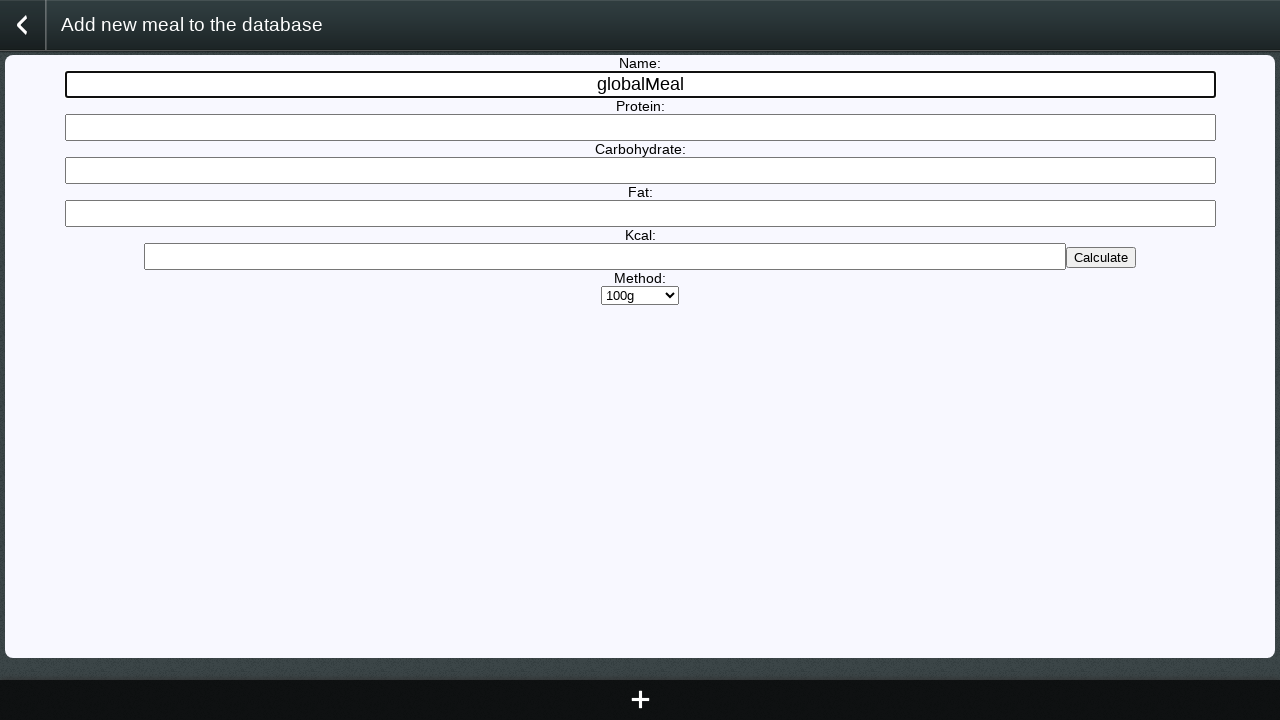

Filled protein field with invalid text 'testValidity' to test validation on #addNewMealToGlobalForm > input[name='protein']
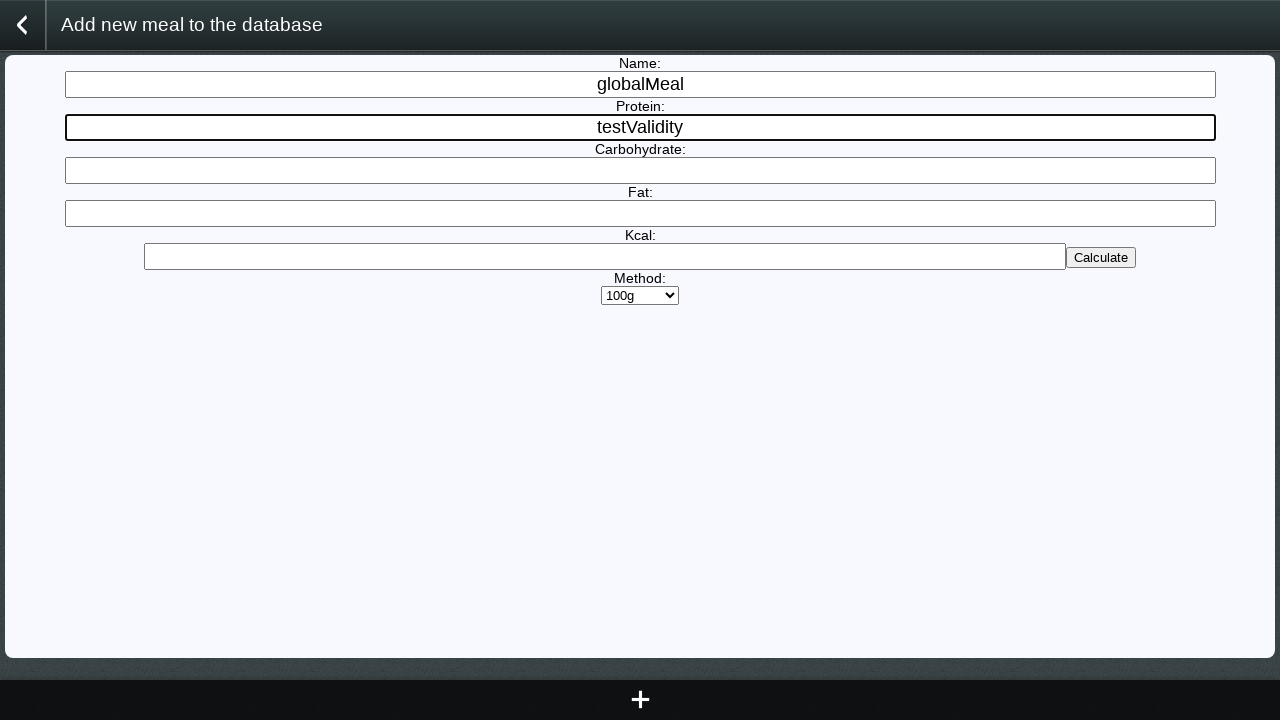

Clicked save button with invalid protein value at (640, 700) on #saveButton
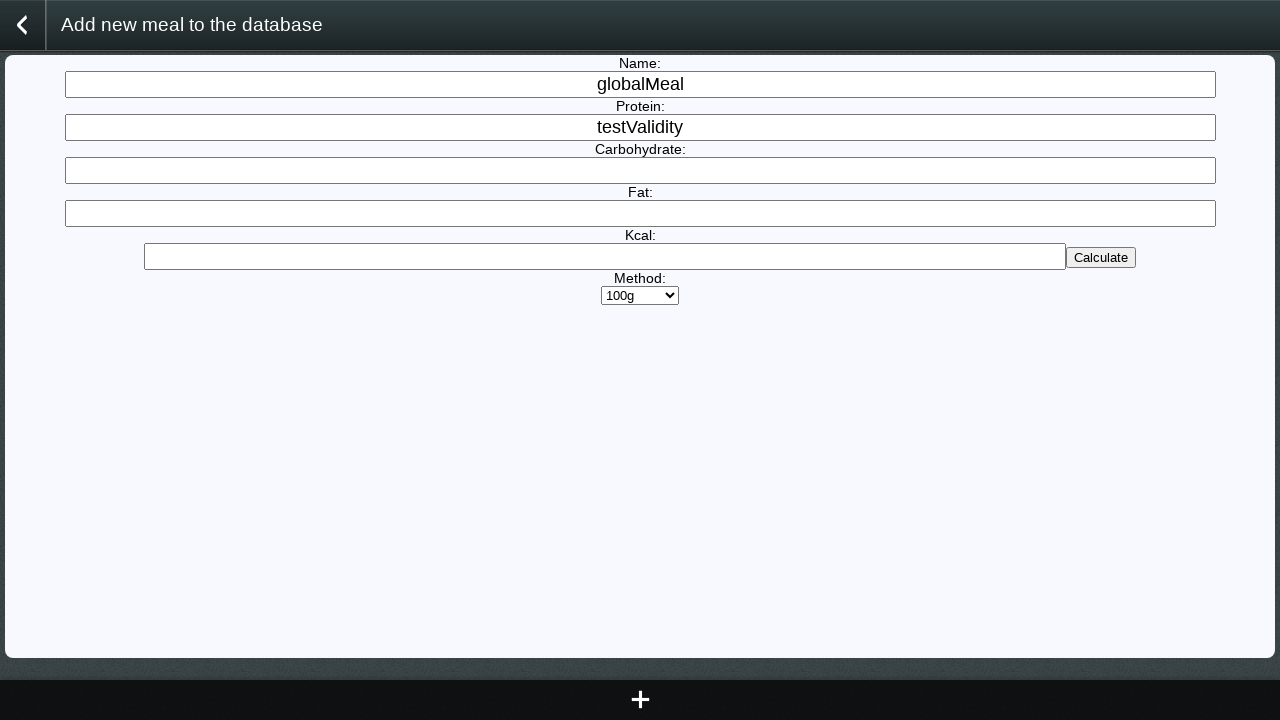

Set up dialog handler to accept validation alert
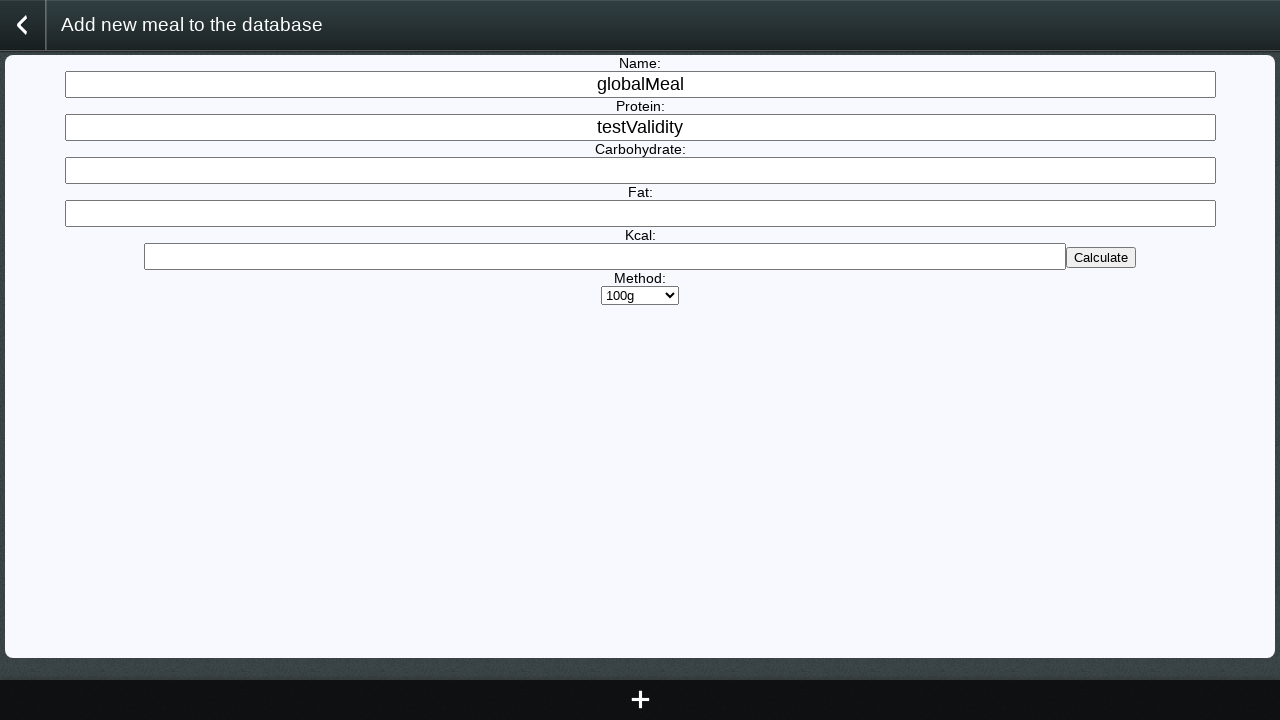

Filled protein field with valid numeric value '10' on #addNewMealToGlobalForm > input[name='protein']
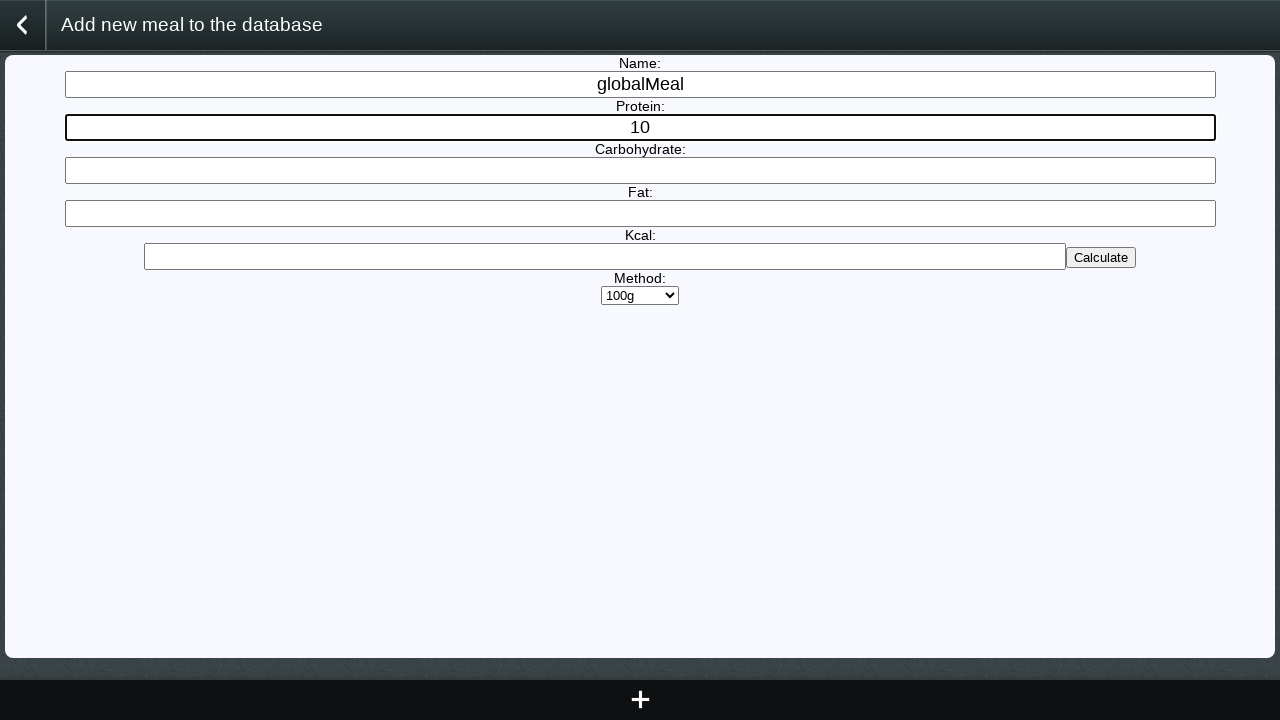

Filled carbohydrate field with invalid text 'testValidity' to test validation on #addNewMealToGlobalForm > input[name='carbohydrate']
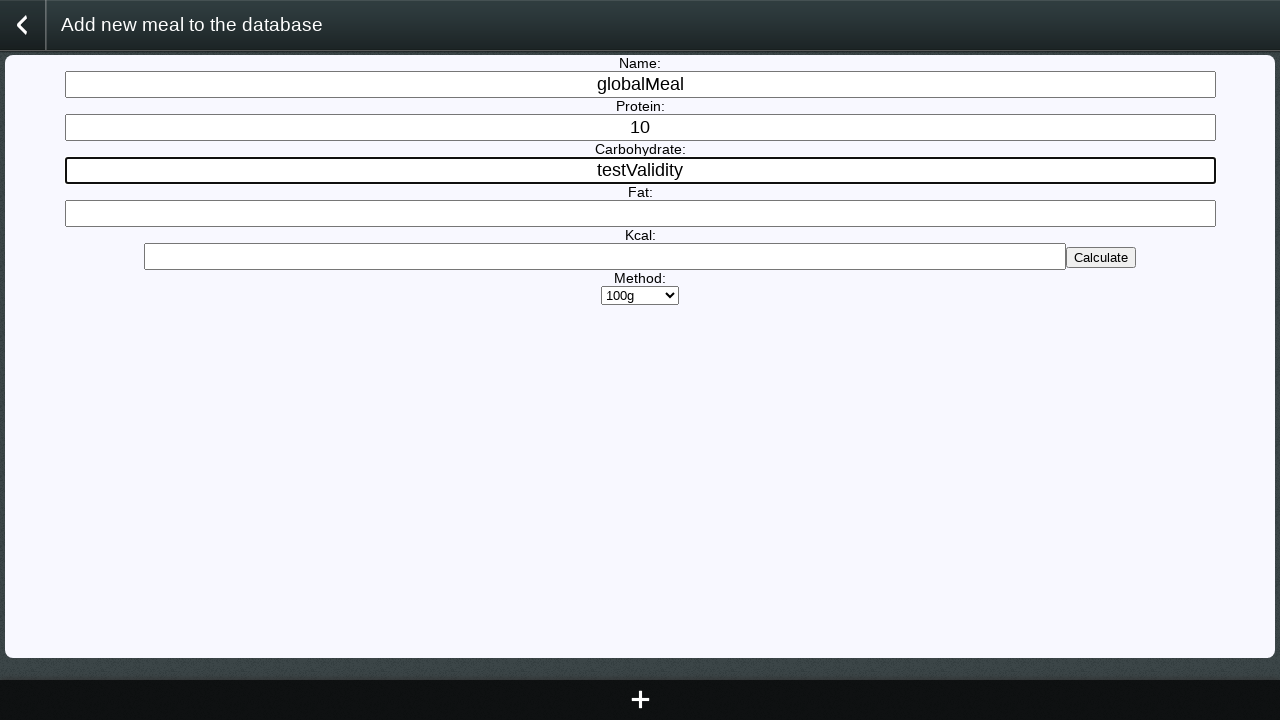

Clicked save button with invalid carbohydrate value at (640, 700) on #saveButton
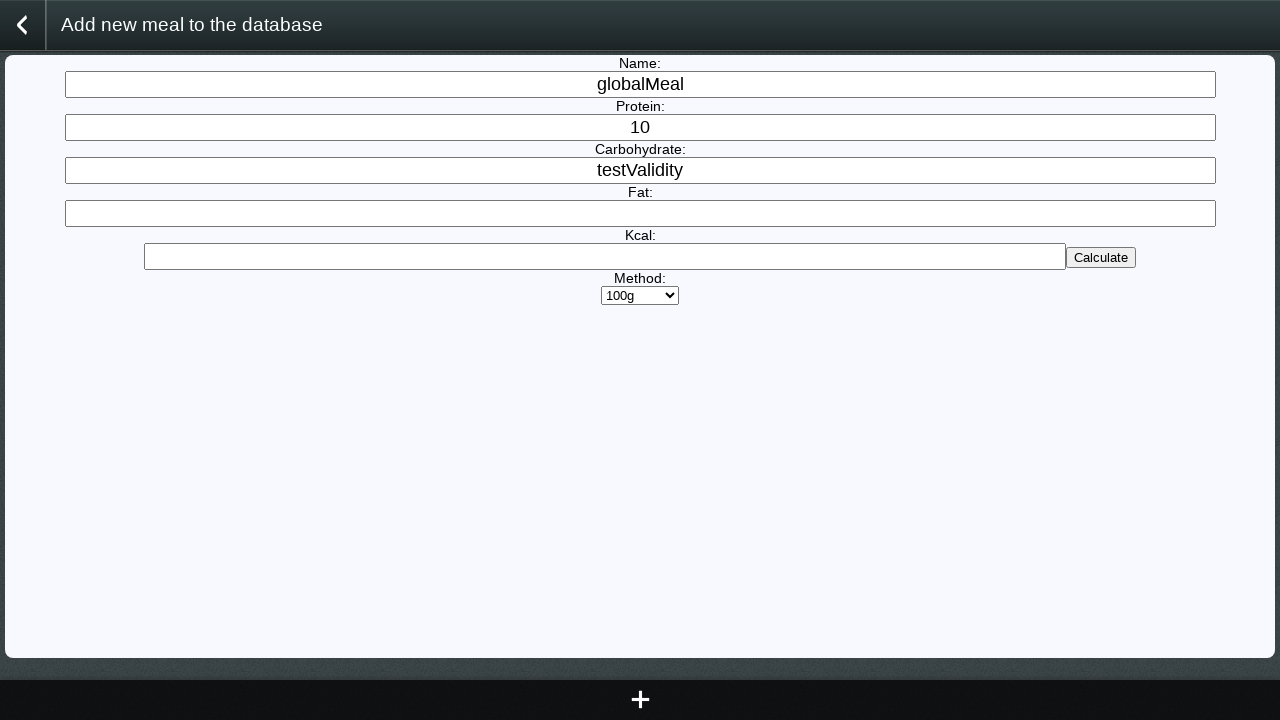

Filled carbohydrate field with valid numeric value '10' on #addNewMealToGlobalForm > input[name='carbohydrate']
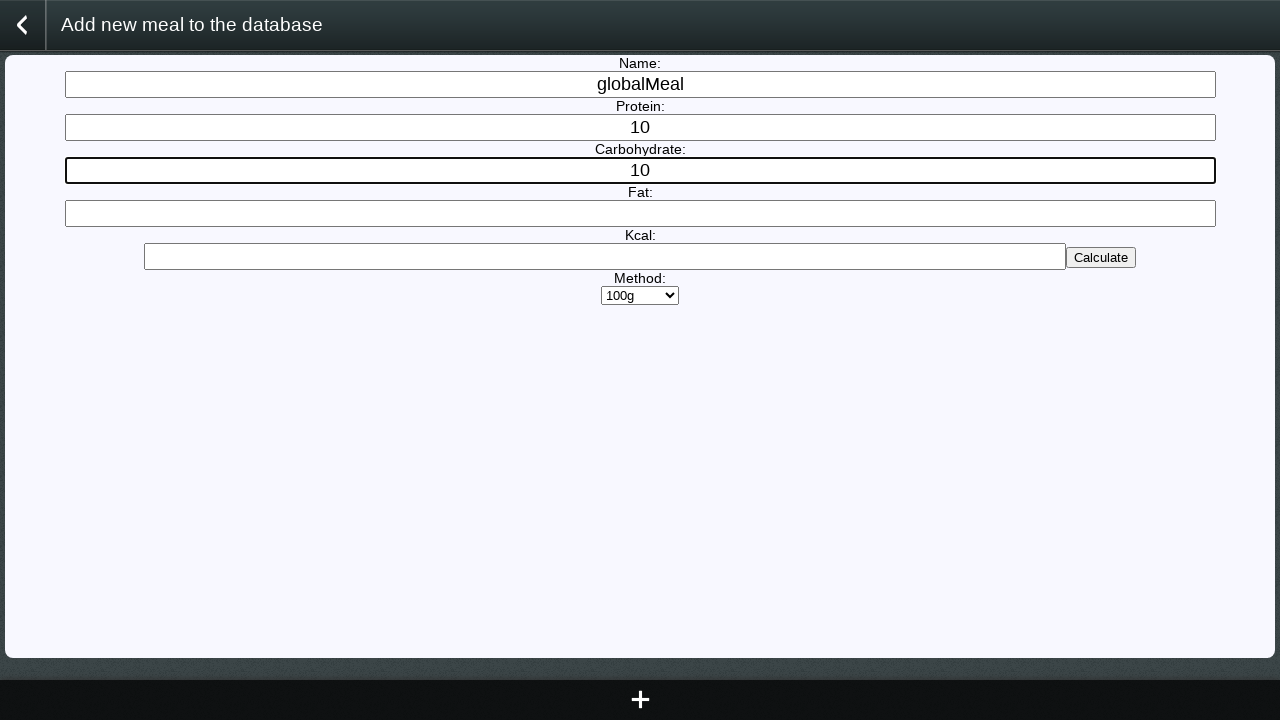

Filled fat field with invalid text 'testValidity' to test validation on #addNewMealToGlobalForm > input[name='fat']
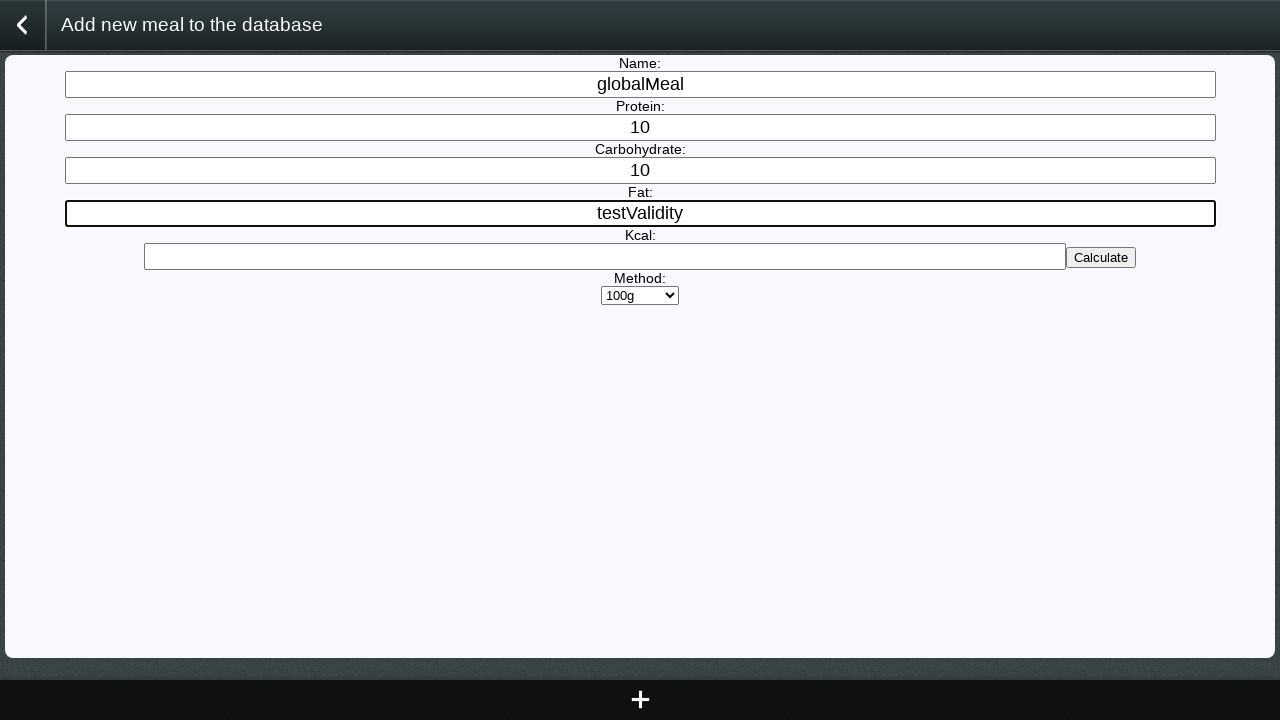

Clicked save button with invalid fat value at (640, 700) on #saveButton
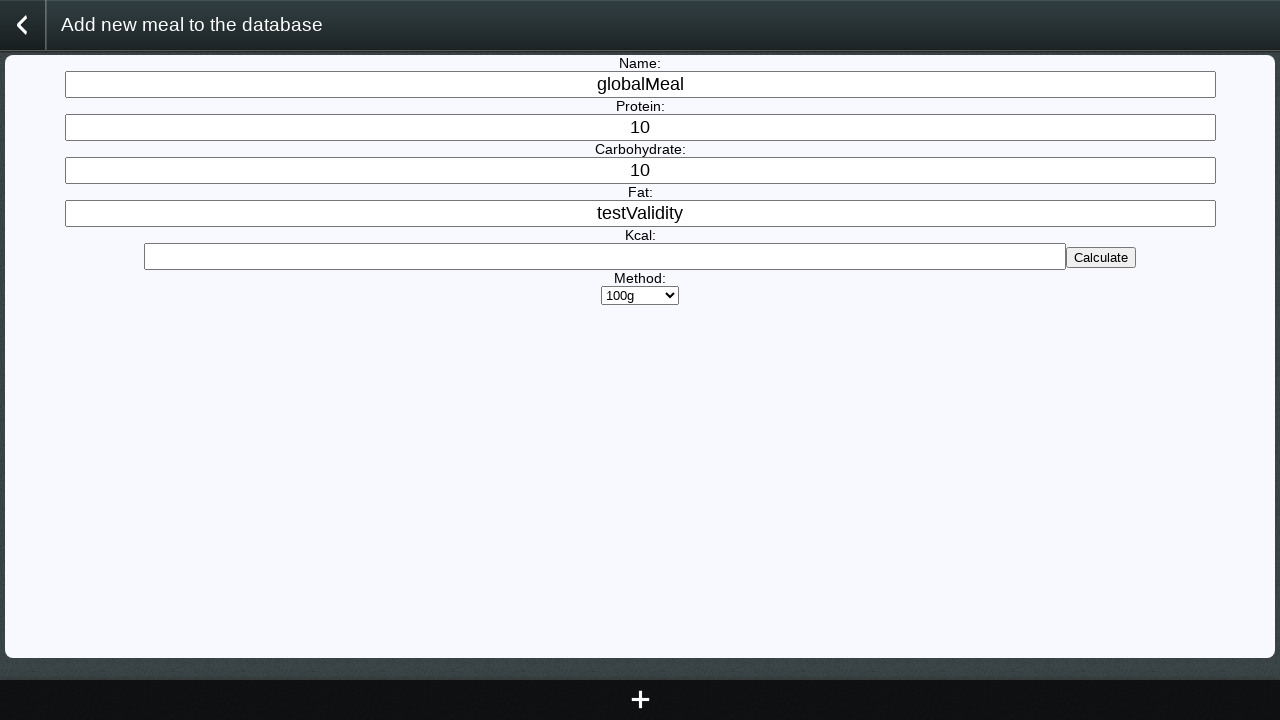

Filled fat field with valid numeric value '10' on #addNewMealToGlobalForm > input[name='fat']
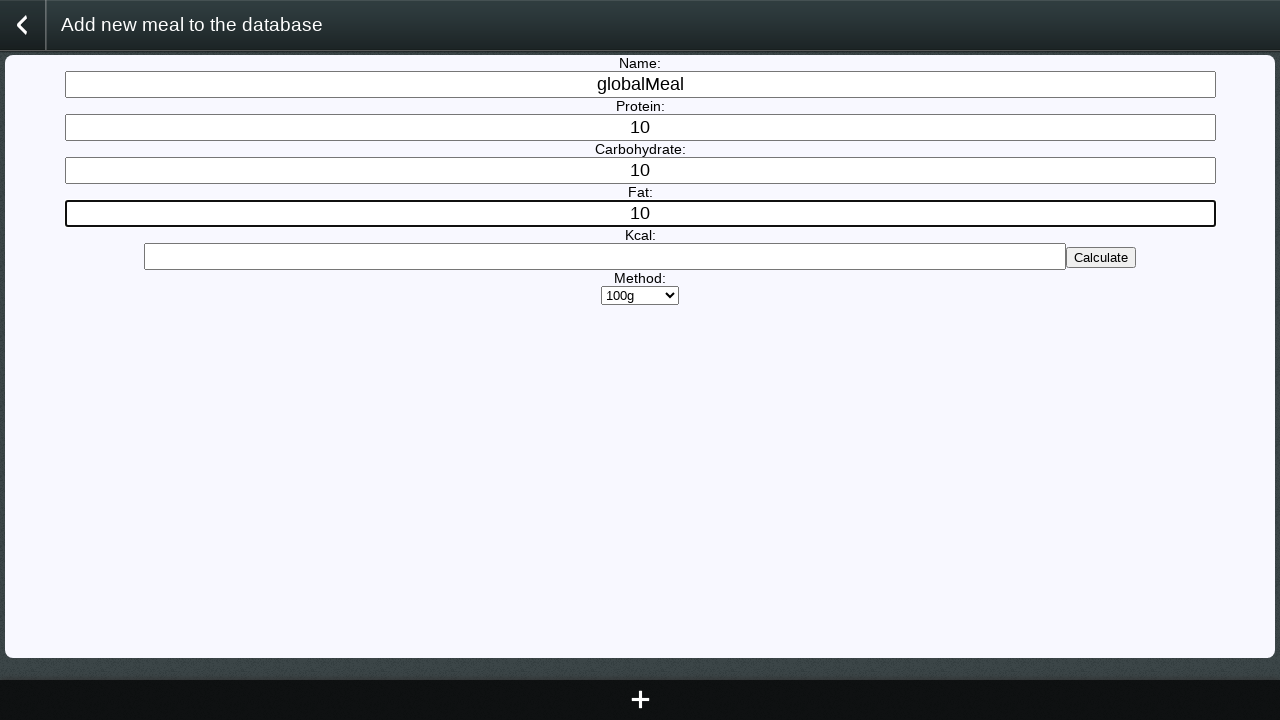

Filled kcal field with invalid text 'testValidity' to test validation on #addNewMealToGlobalForm > input[name='kcal']
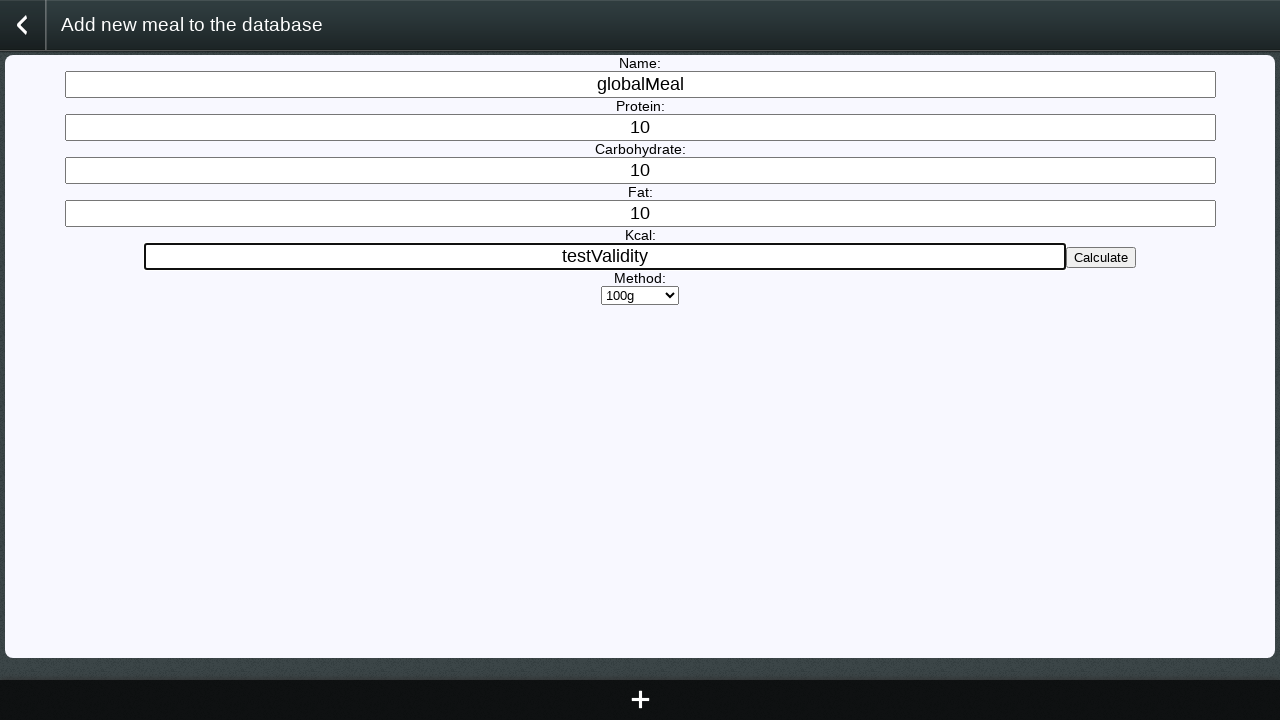

Clicked save button with invalid kcal value at (640, 700) on #saveButton
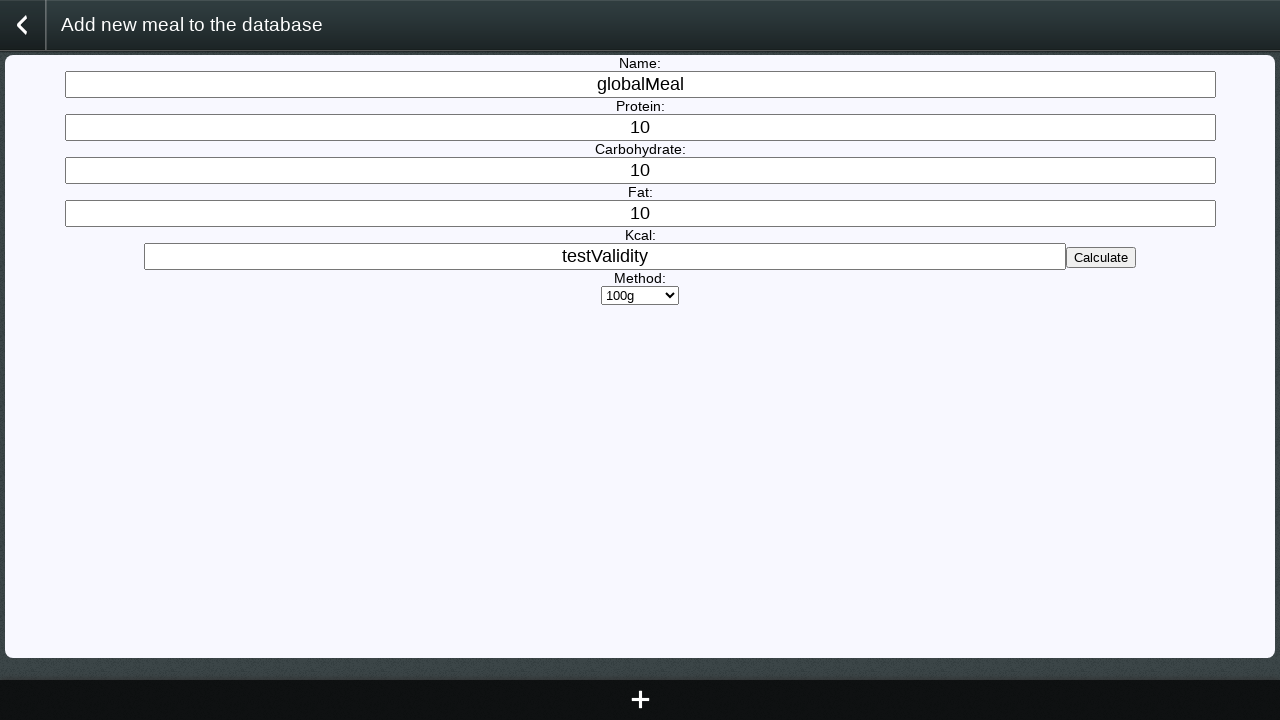

Filled kcal field with partial invalid text 'testValidit' on #addNewMealToGlobalForm > input[name='kcal']
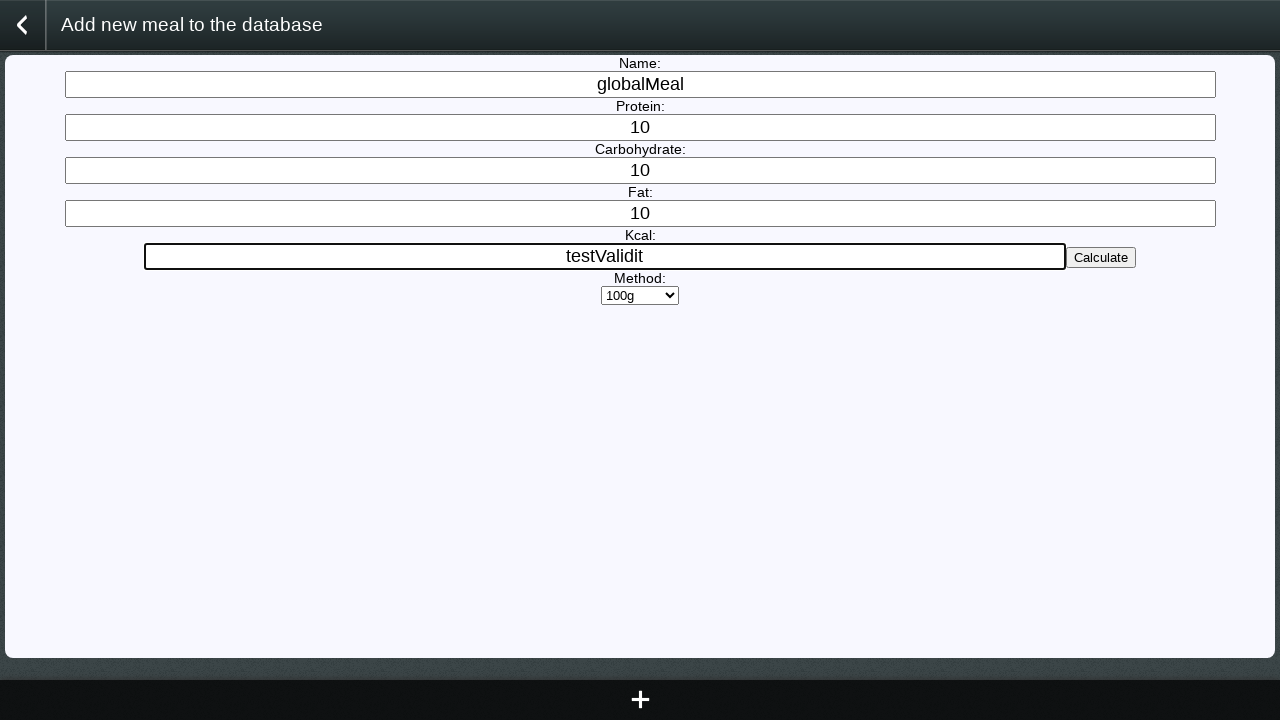

Clicked clear/reset button in meal form to clear kcal field at (1101, 258) on #addNewMealToGlobalForm > button
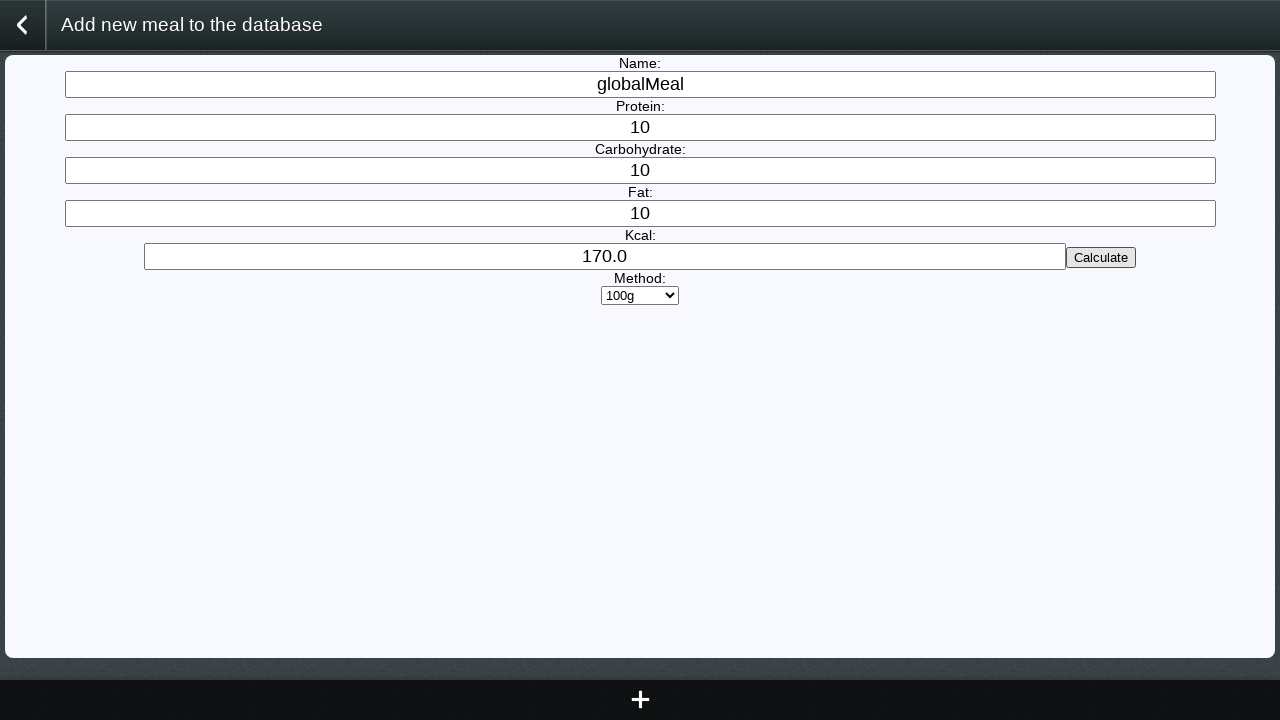

Clicked save button to create the new meal with all valid values at (640, 700) on #saveButton
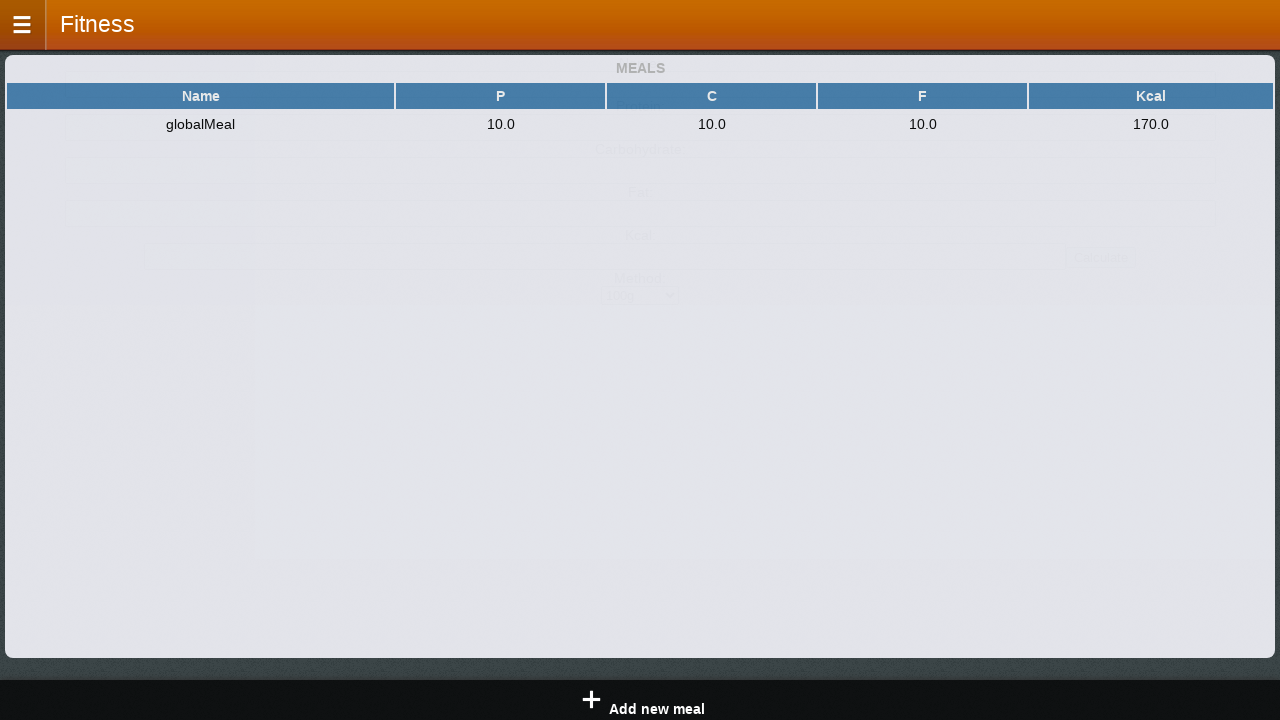

Waited for newly created meal to appear in meals board table
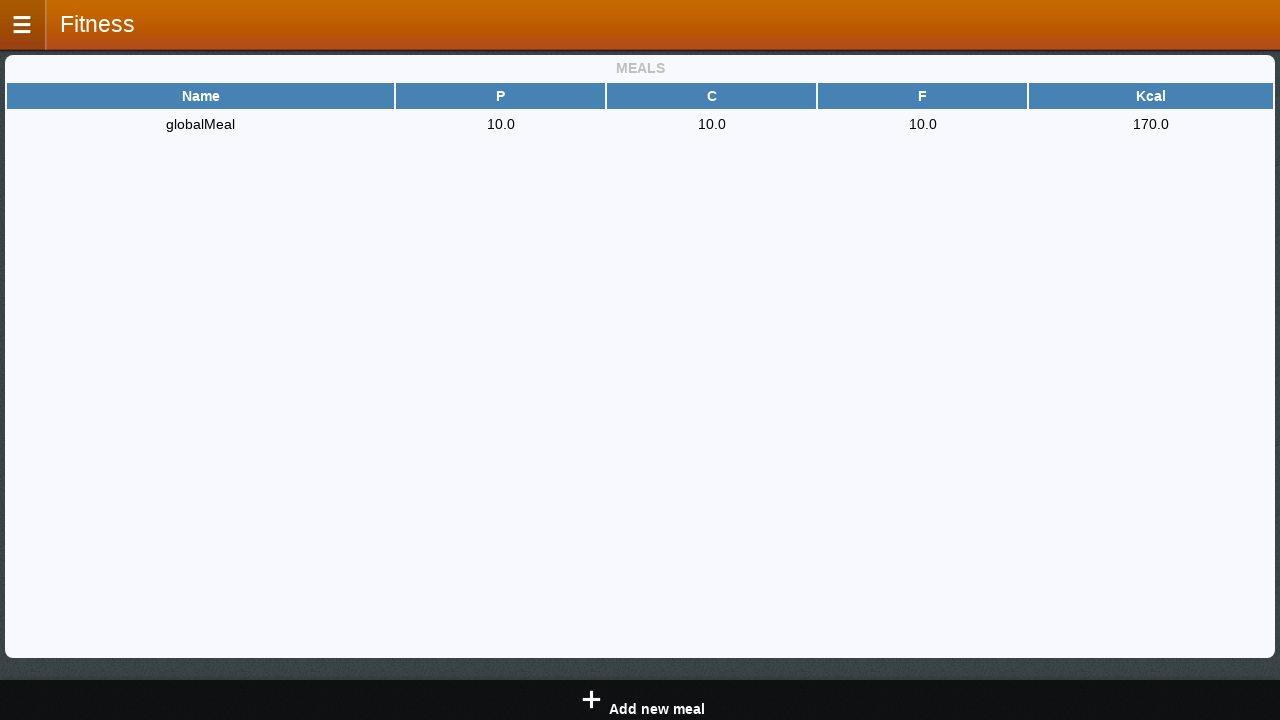

Clicked on meal row in table to open edit form at (201, 124) on #mealsBoard > table.dayTable > tbody > tr > td
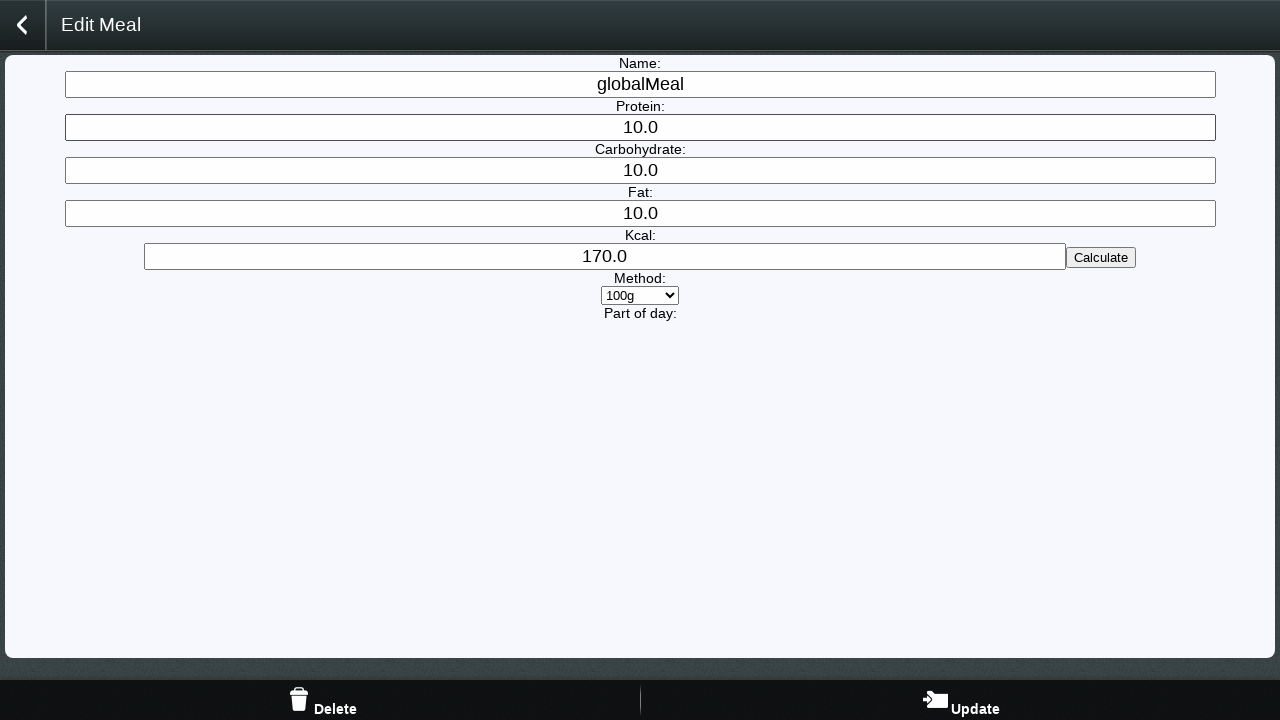

Updated meal name to 'globalMealEdited' in edit form on input[name='nameM']
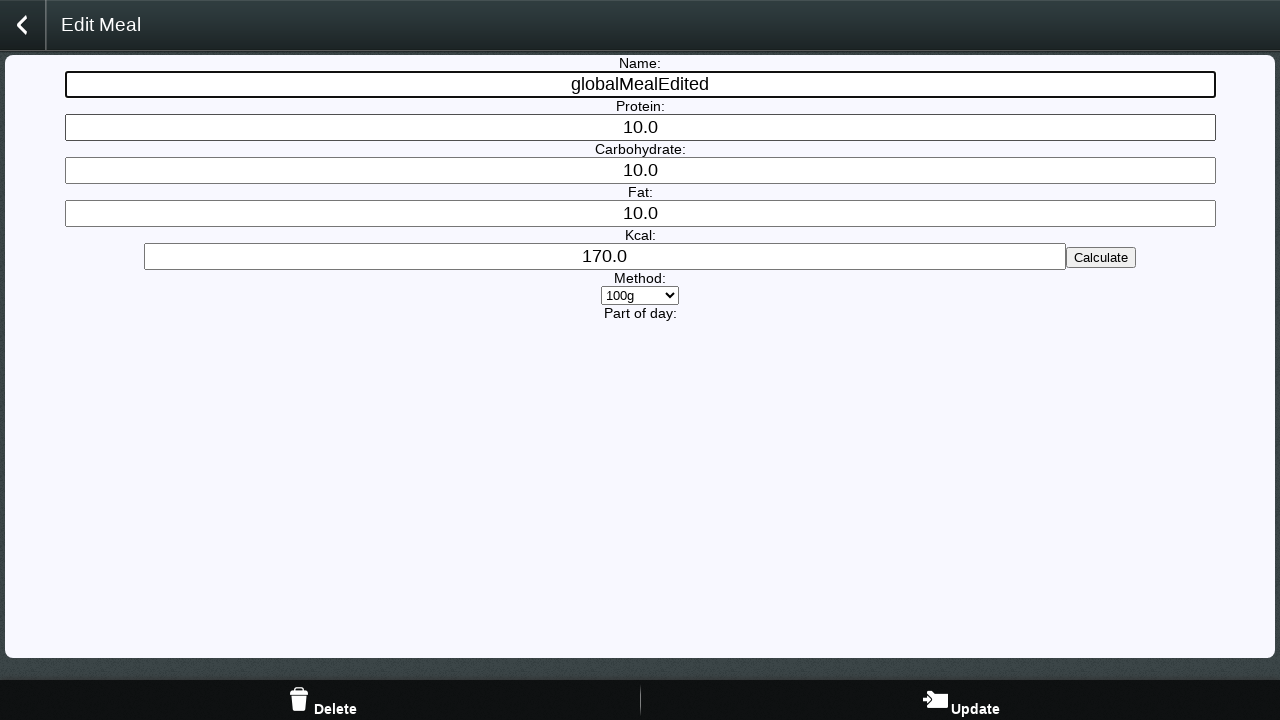

Updated protein value to '12.0' in edit form on input[name='protein']
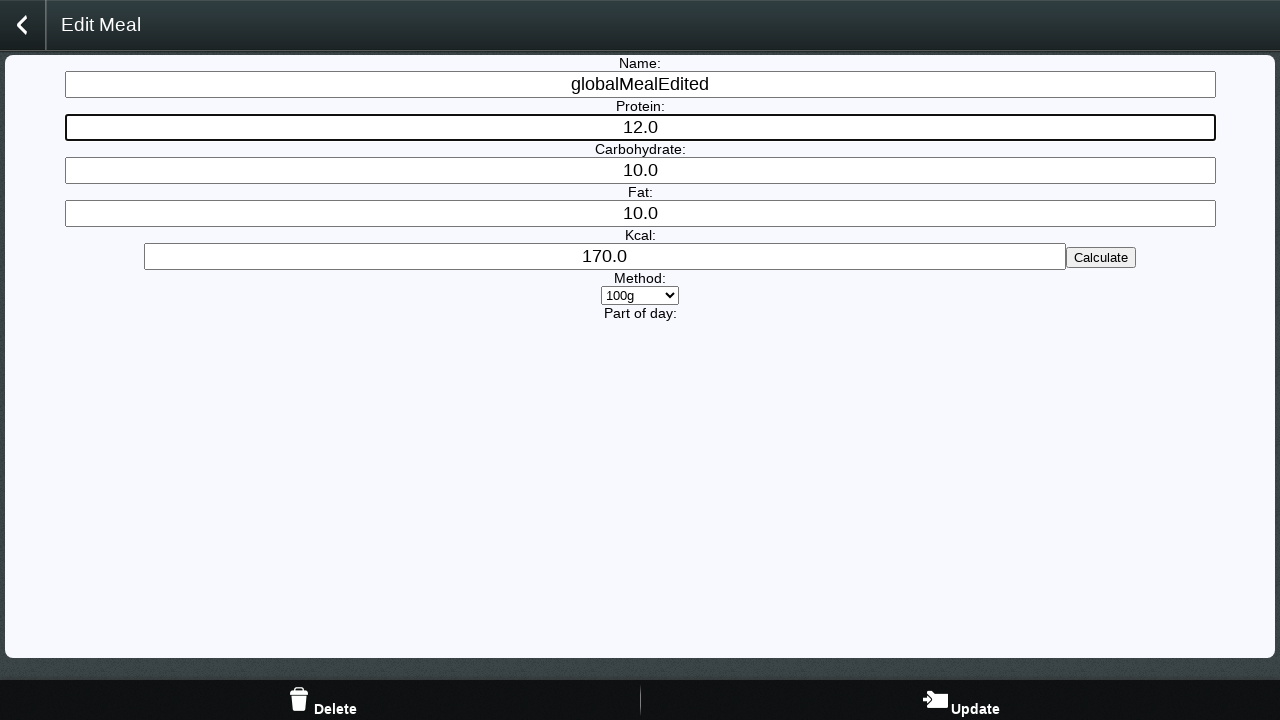

Updated carbohydrate value to '12.0' in edit form on input[name='carbohydrate']
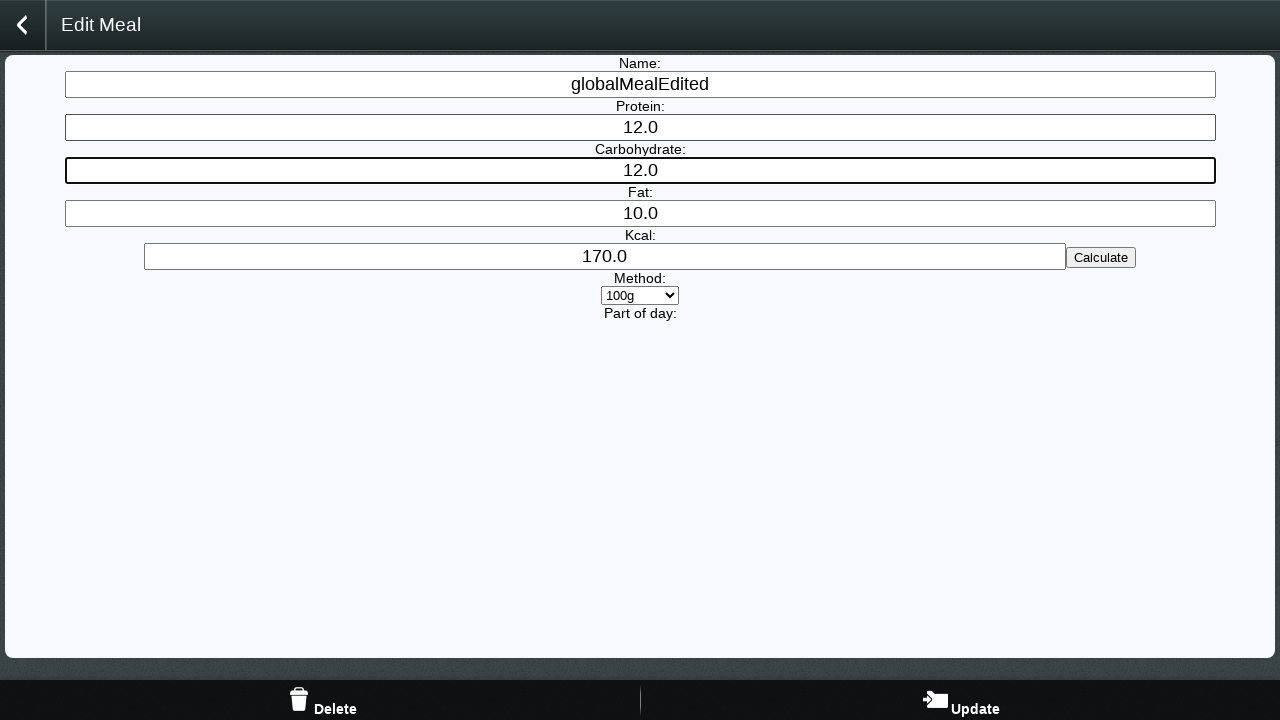

Updated fat value to '12.0' in edit form on input[name='fat']
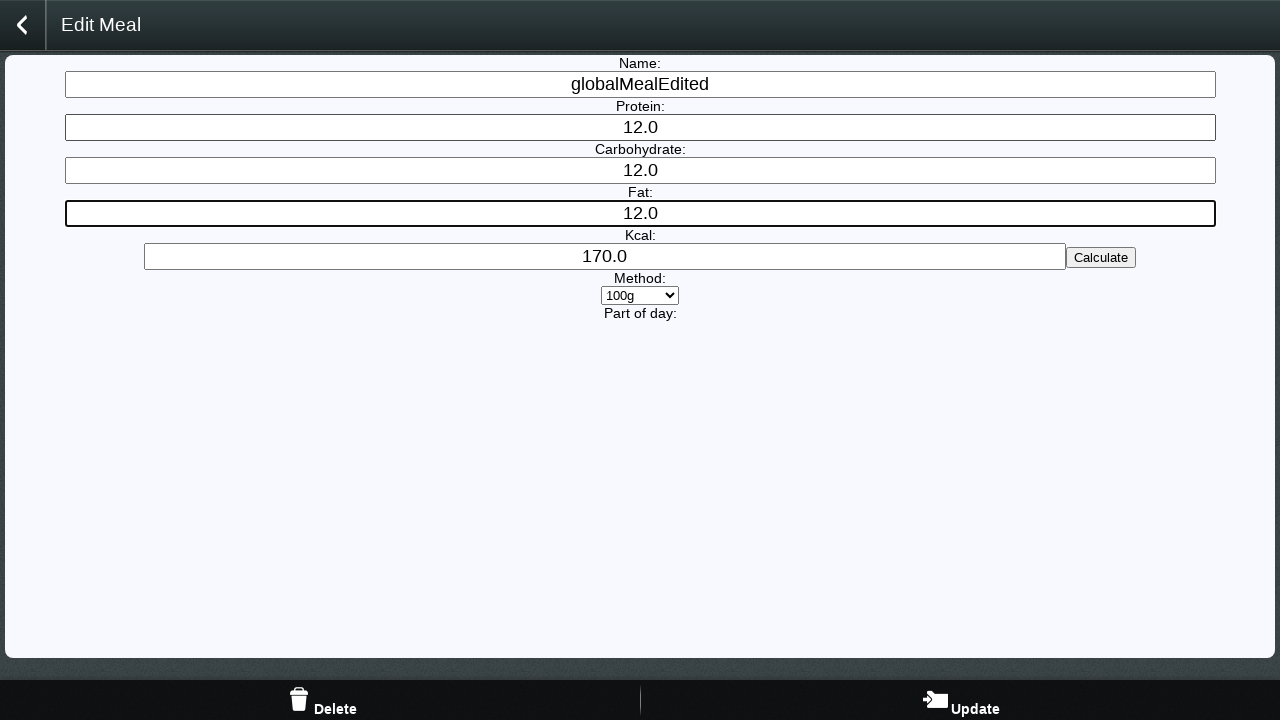

Clicked button in edit meal form at (1101, 258) on #editMealForm > button
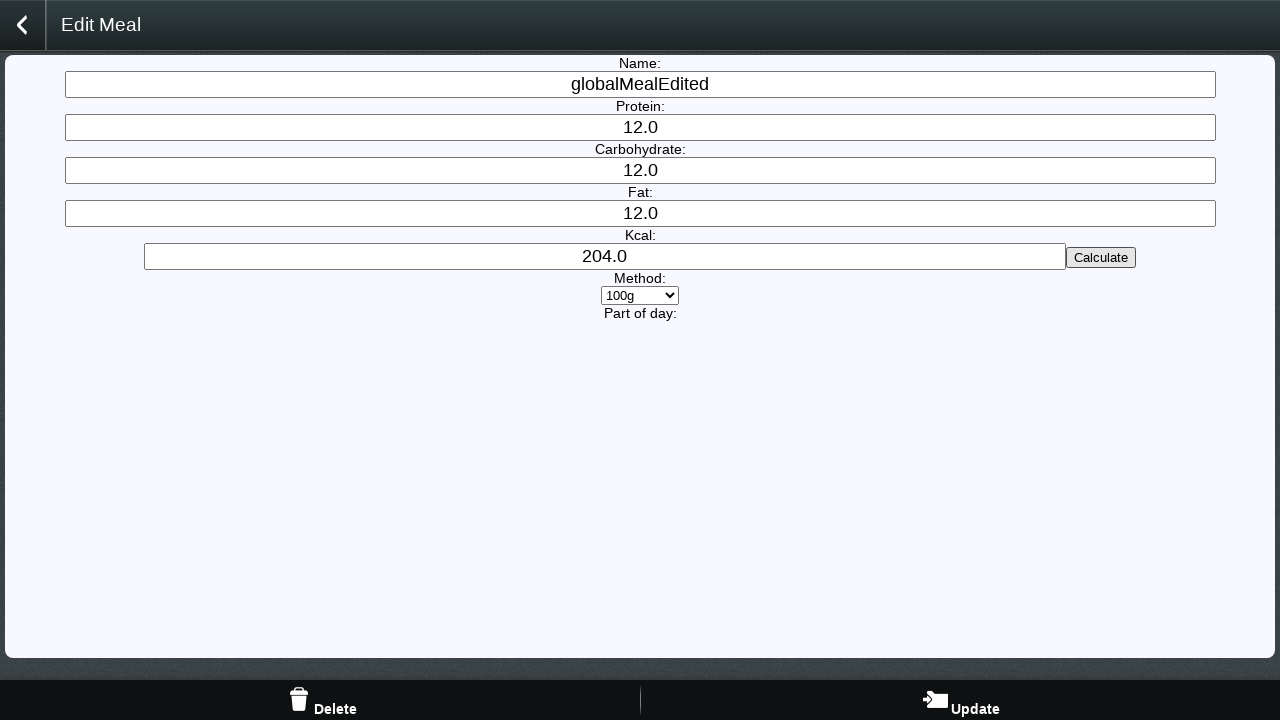

Selected 'one piece' as measurement method from dropdown on select[title='method']
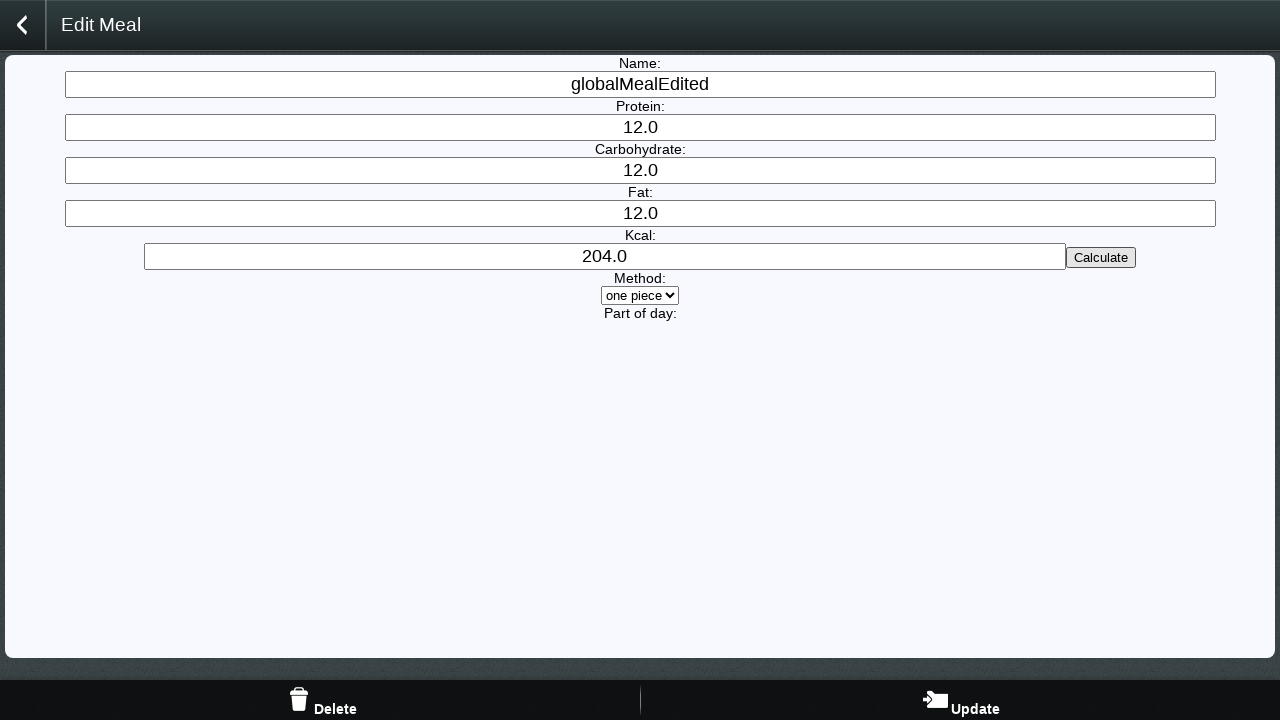

Clicked update icon button to save meal changes at (960, 700) on #updateIconEdit
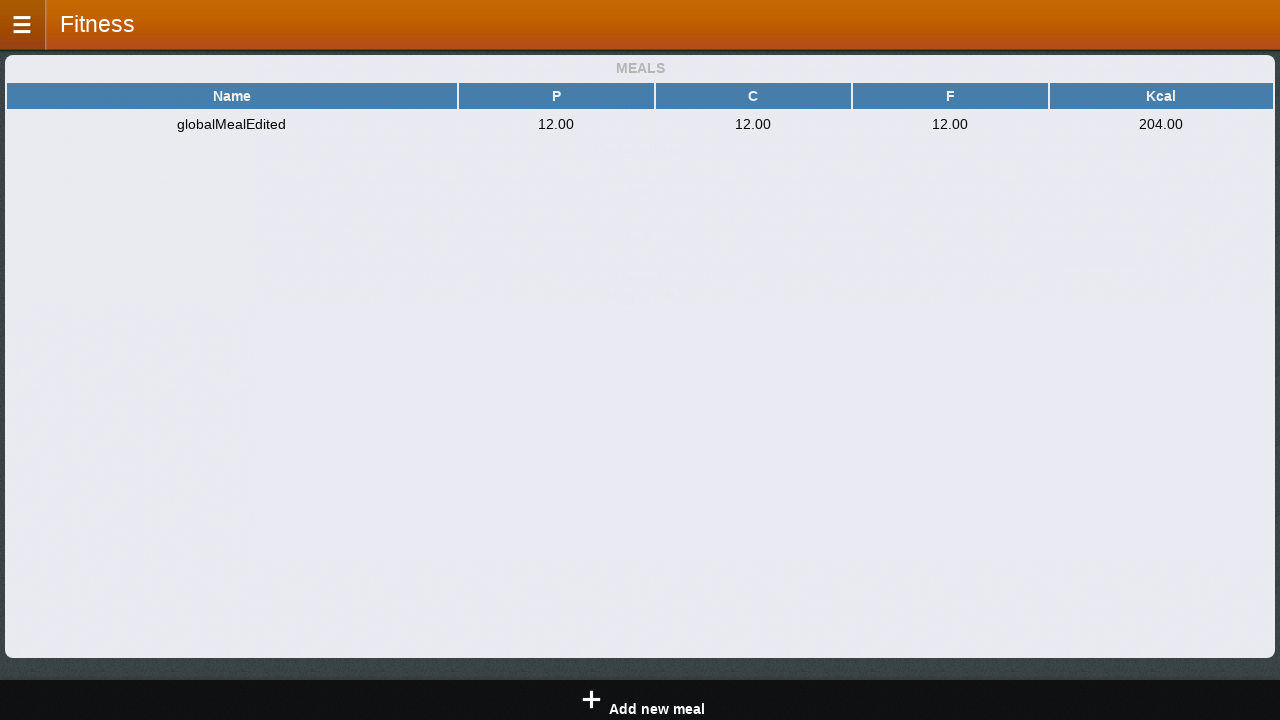

Waited 500ms for meal update to complete
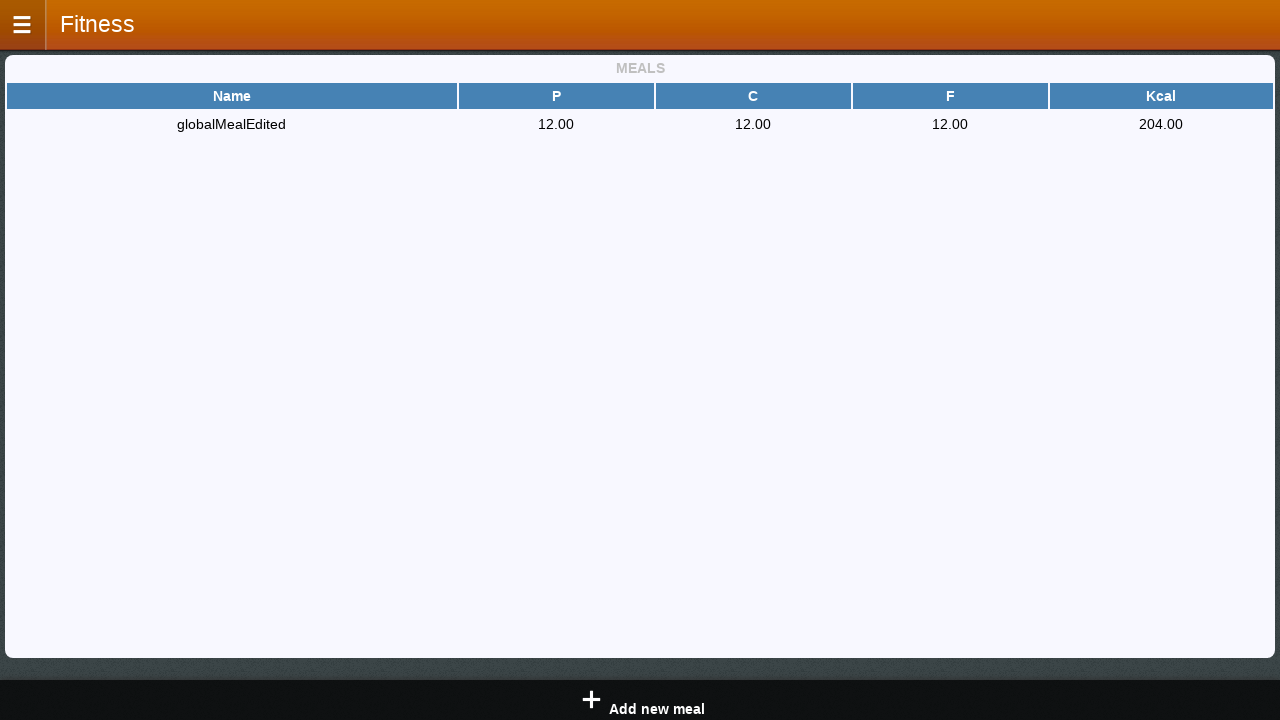

Clicked on meal row again to open edit form for deletion at (232, 124) on #mealsBoard > table.dayTable > tbody > tr > td
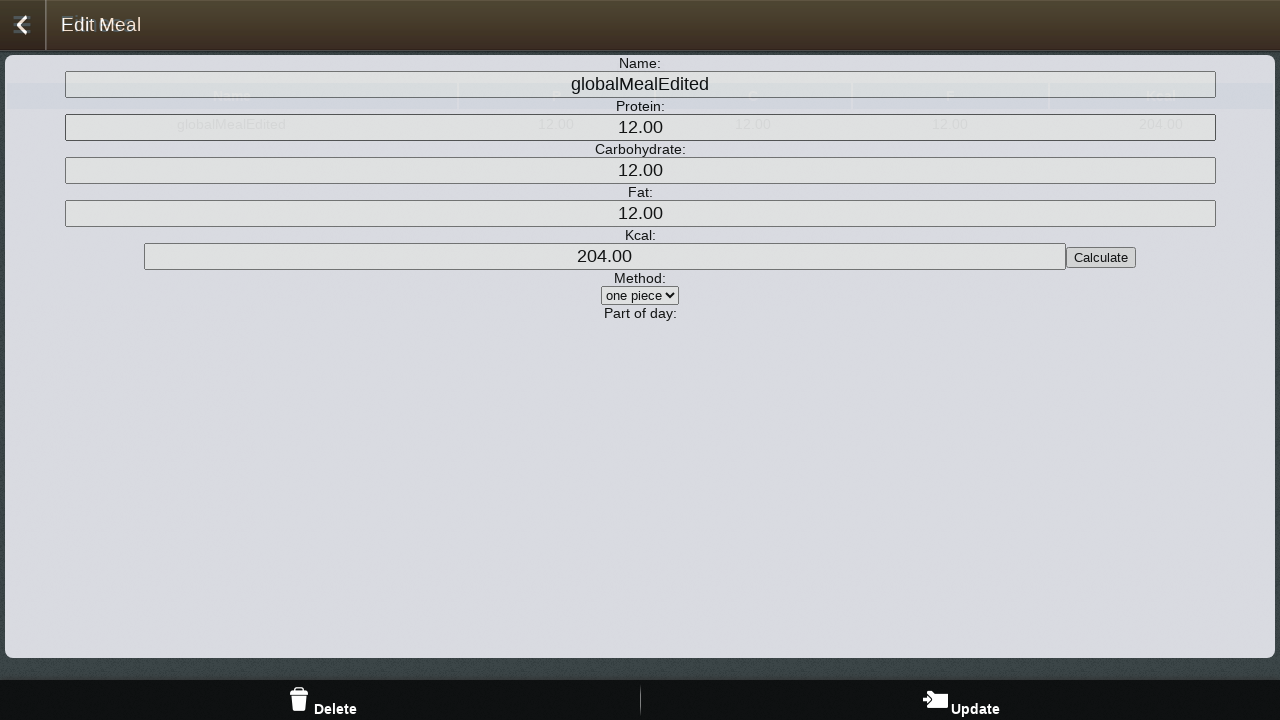

Clicked delete icon button to remove the meal at (320, 700) on #deleteIconEdit
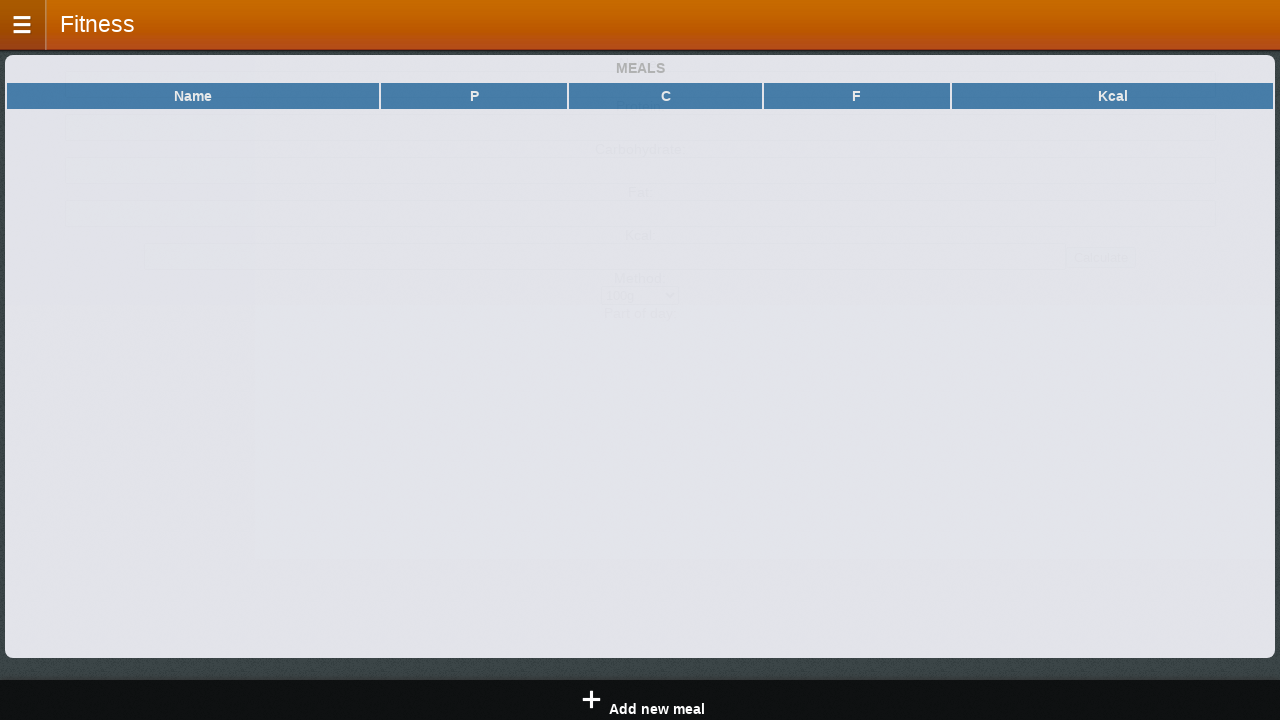

Waited 500ms for meal deletion to complete
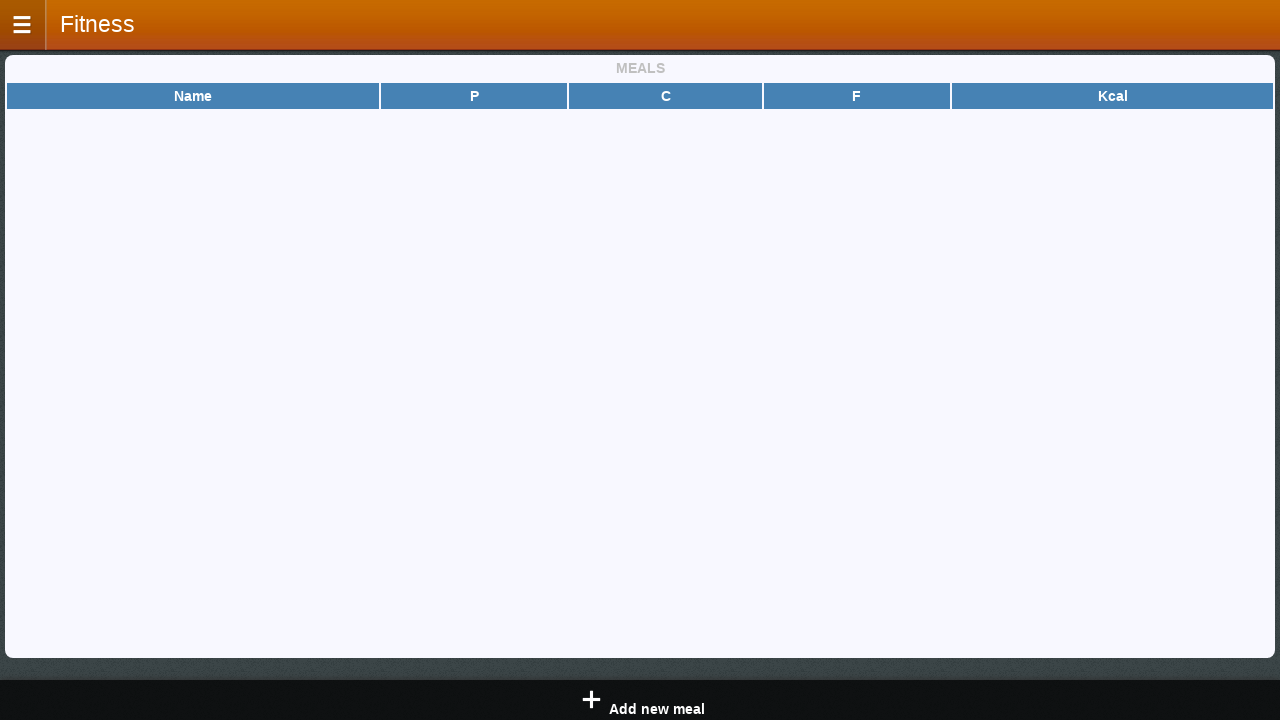

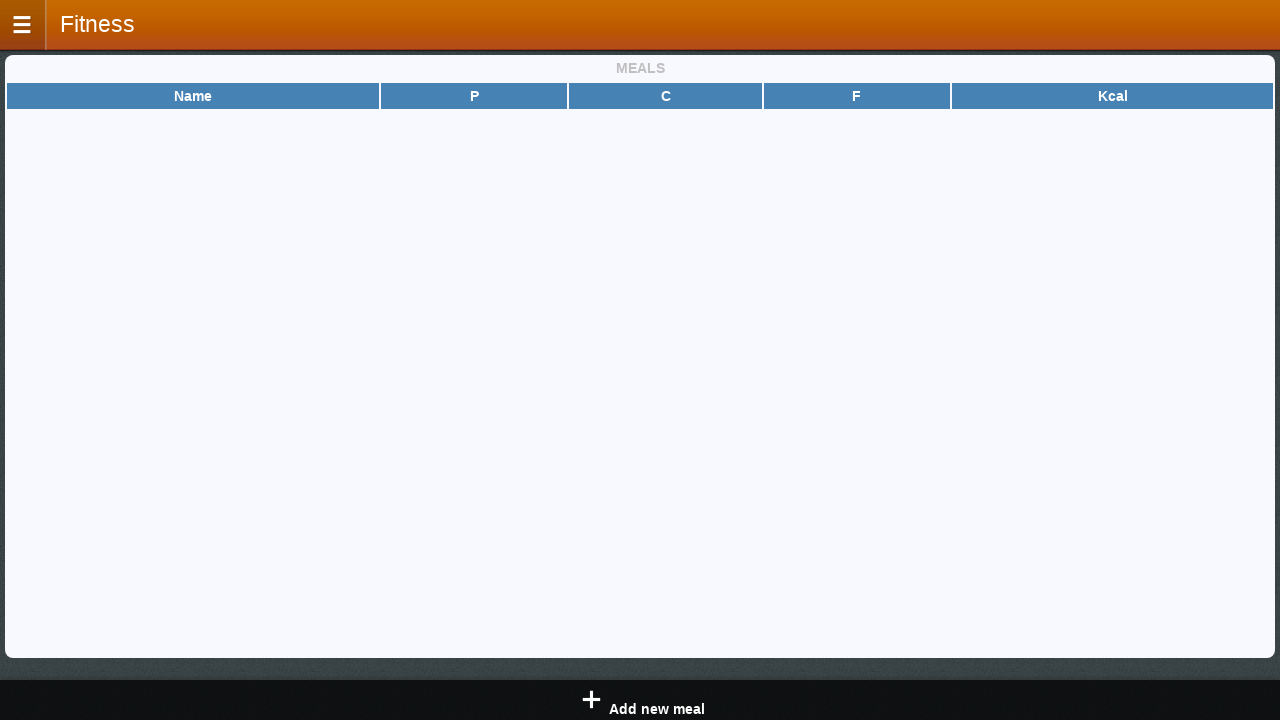